Tests right-click context menu functionality by right-clicking on an element, selecting Copy from the context menu, and accepting the resulting alert

Starting URL: http://swisnl.github.io/jQuery-contextMenu/demo.html

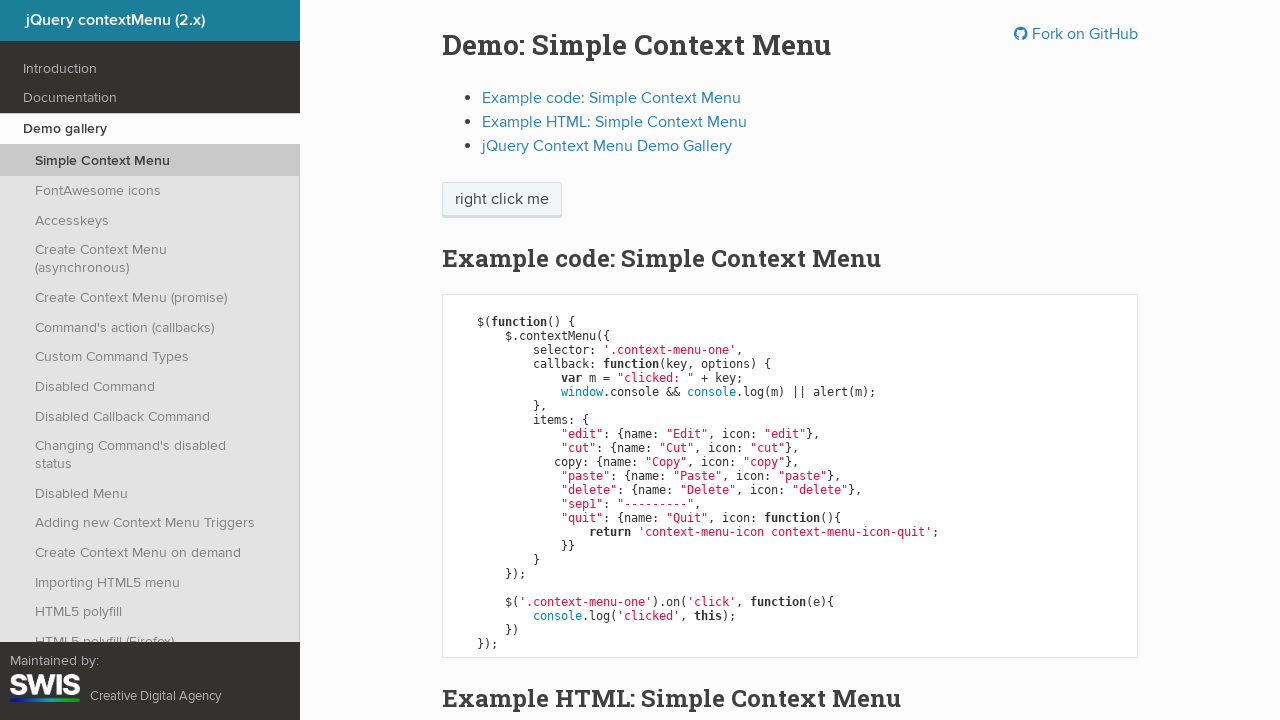

Right-clicked on 'right click me' element to open context menu at (502, 200) on //span[text()='right click me']
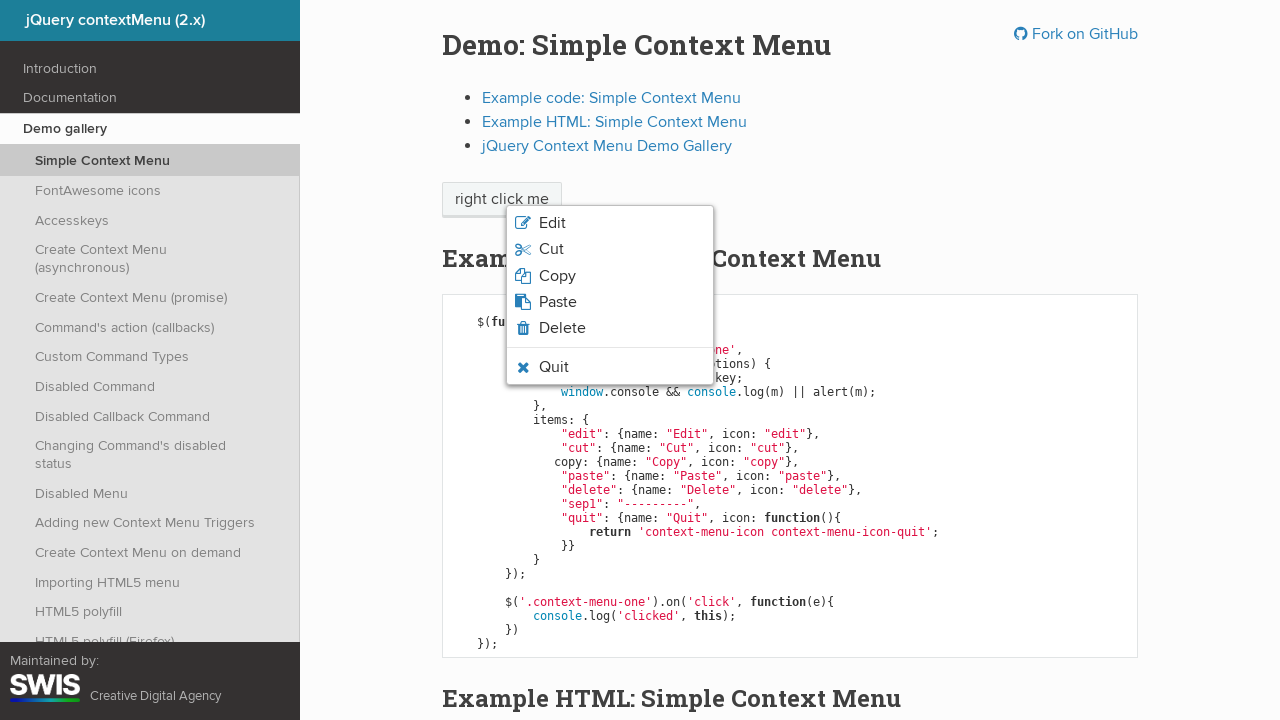

Clicked 'Copy' option from context menu at (557, 276) on xpath=//span[text()='Copy']
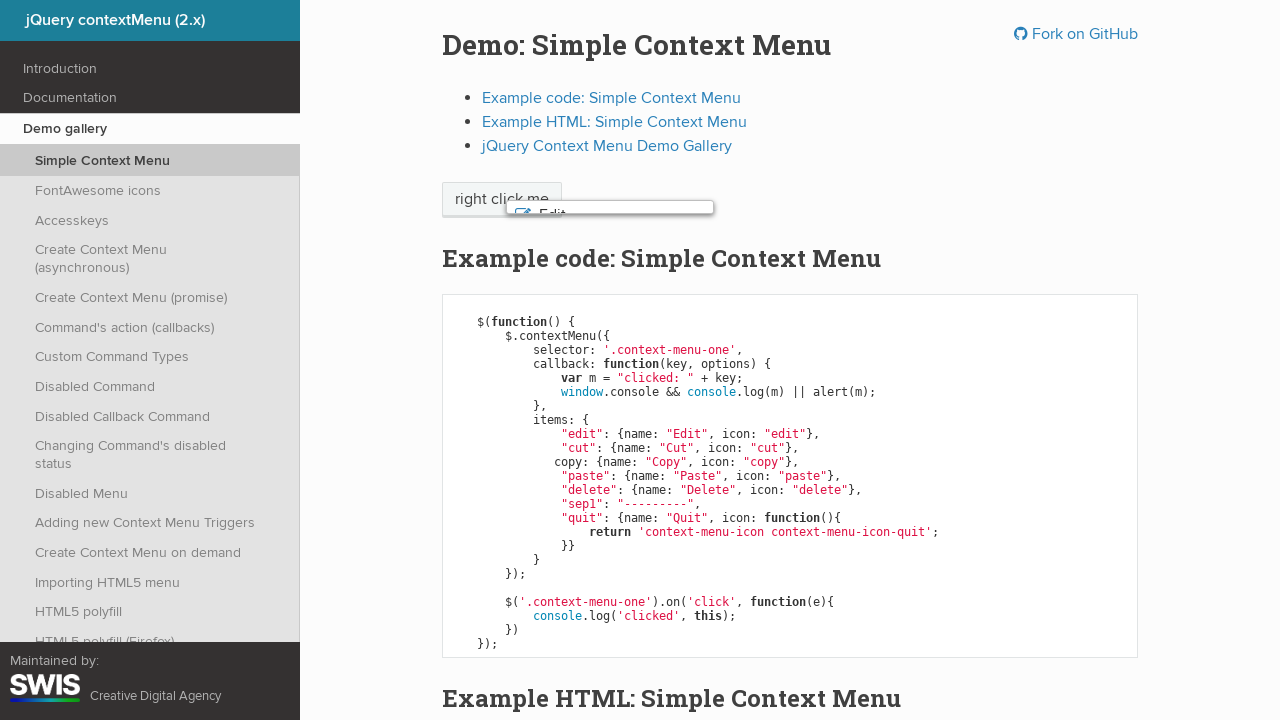

Accepted the alert dialog
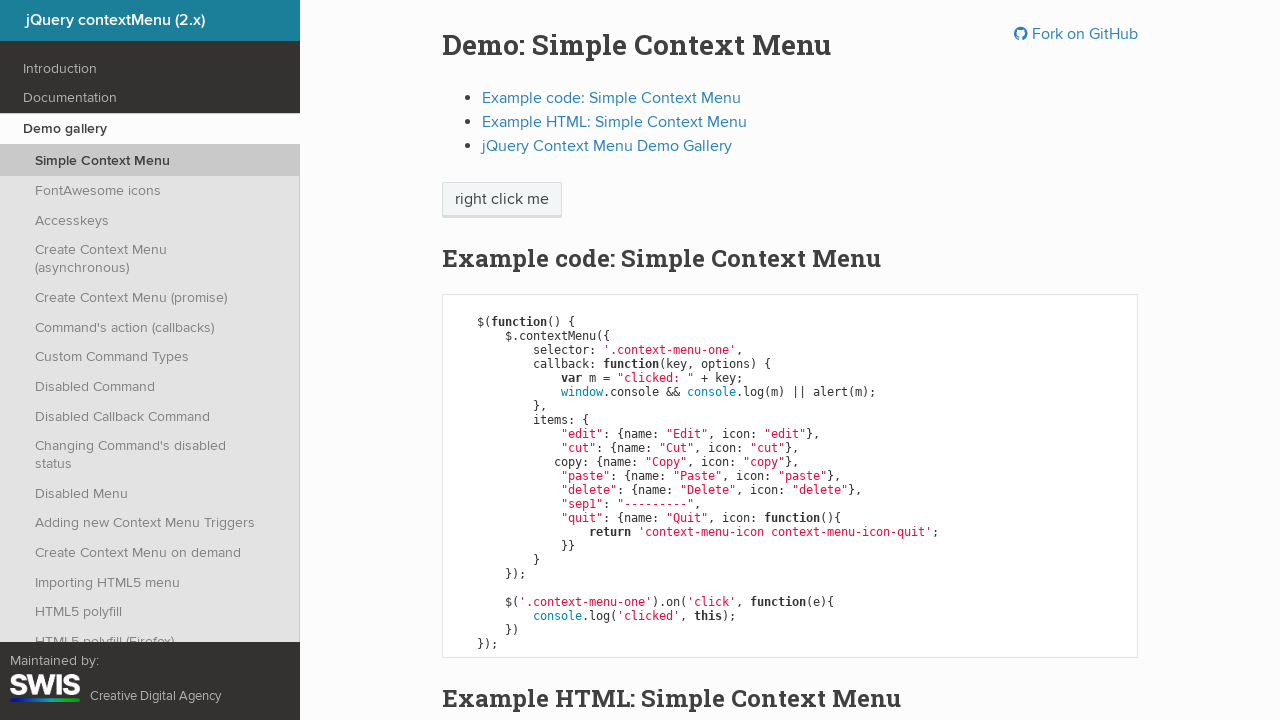

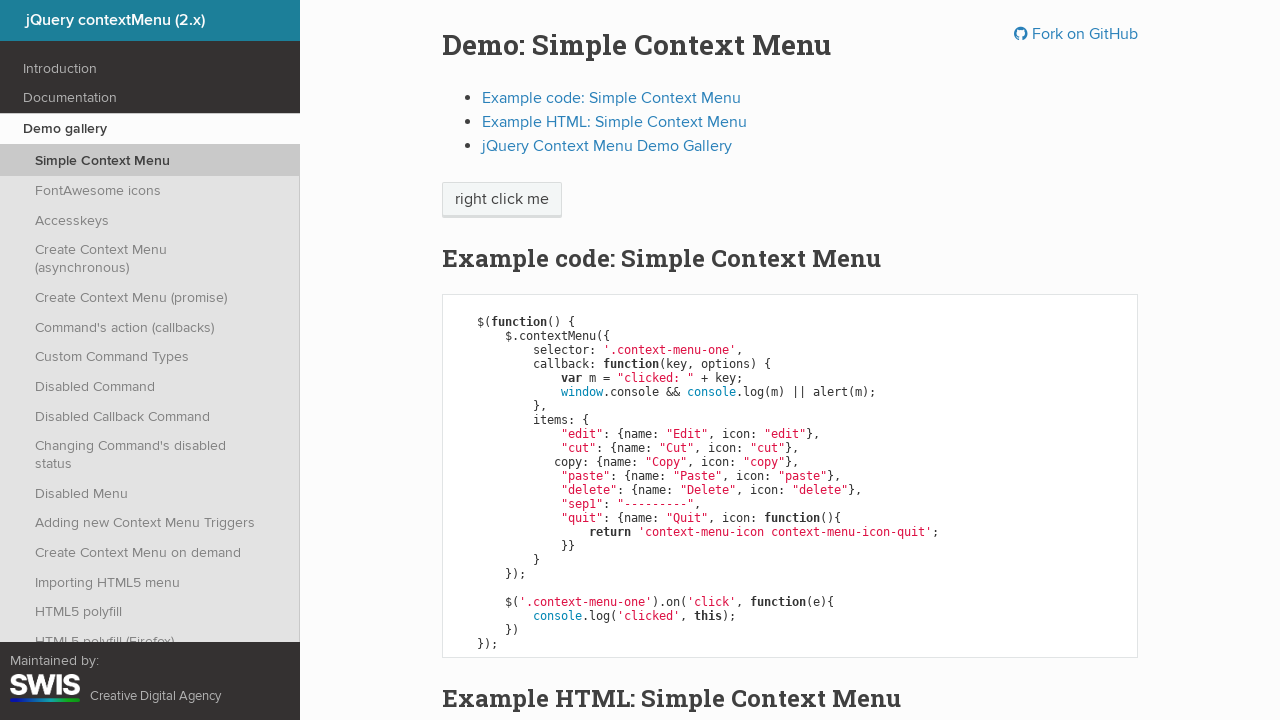